Tests browser window handling by clicking buttons that open new windows/tabs, then iterating through all open windows to verify they can be accessed and their URLs retrieved.

Starting URL: https://letcode.in/window

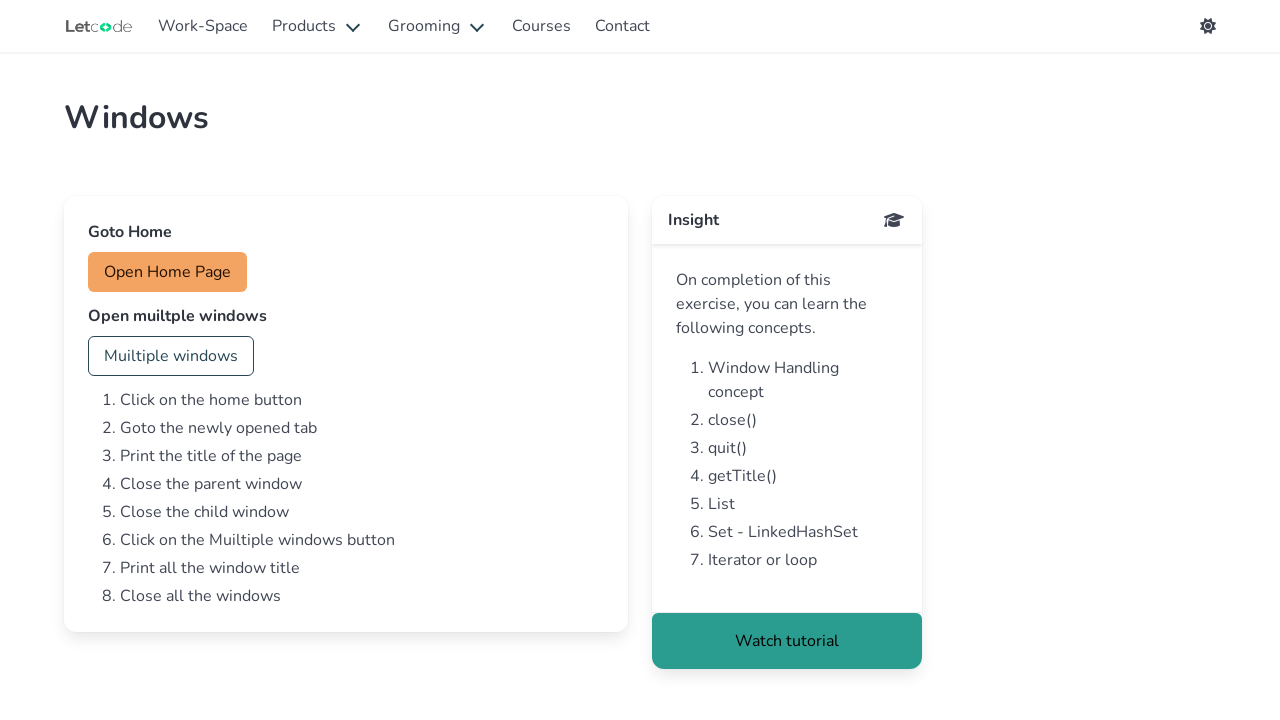

Clicked 'home' button to open new window at (168, 272) on #home
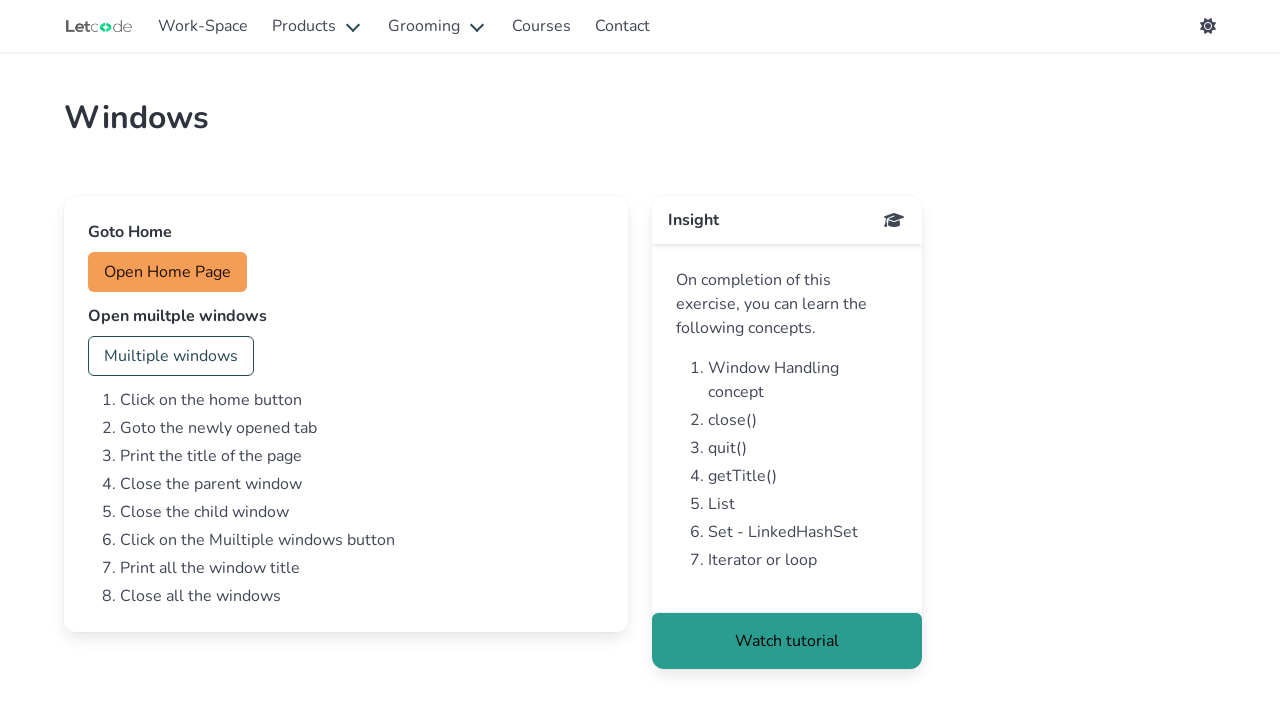

Waited for new window to open
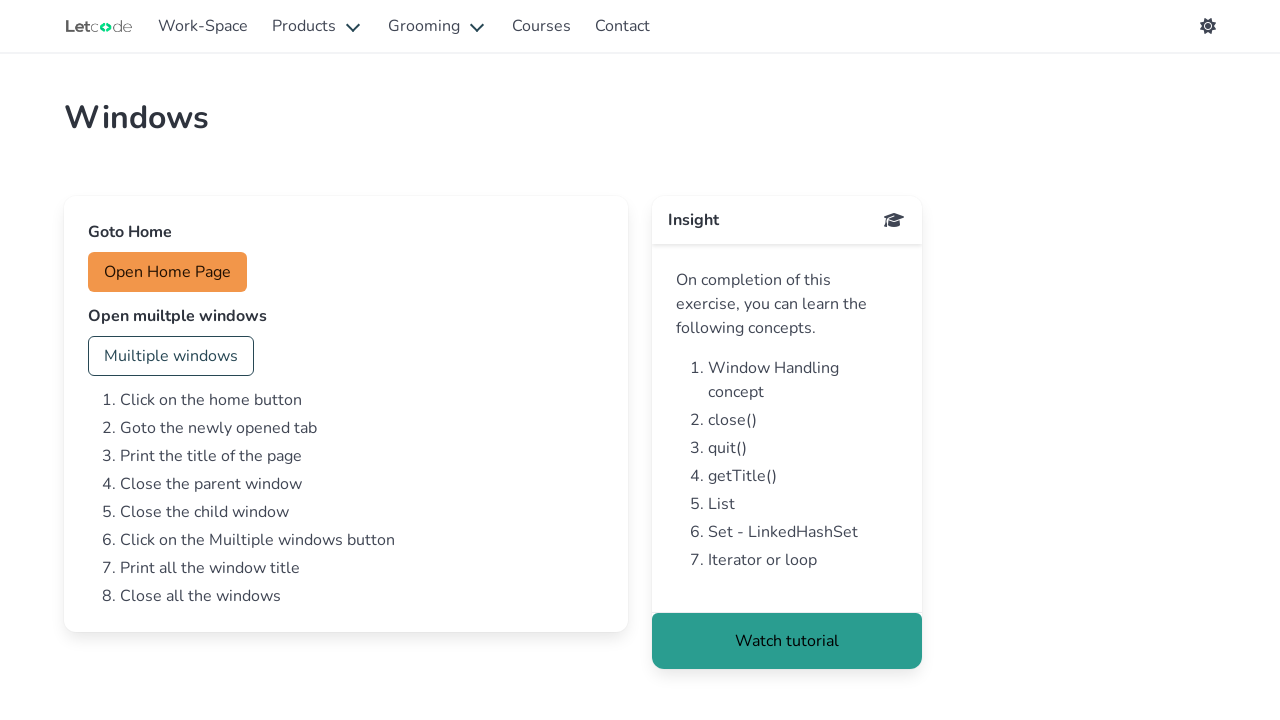

Stored reference to original page
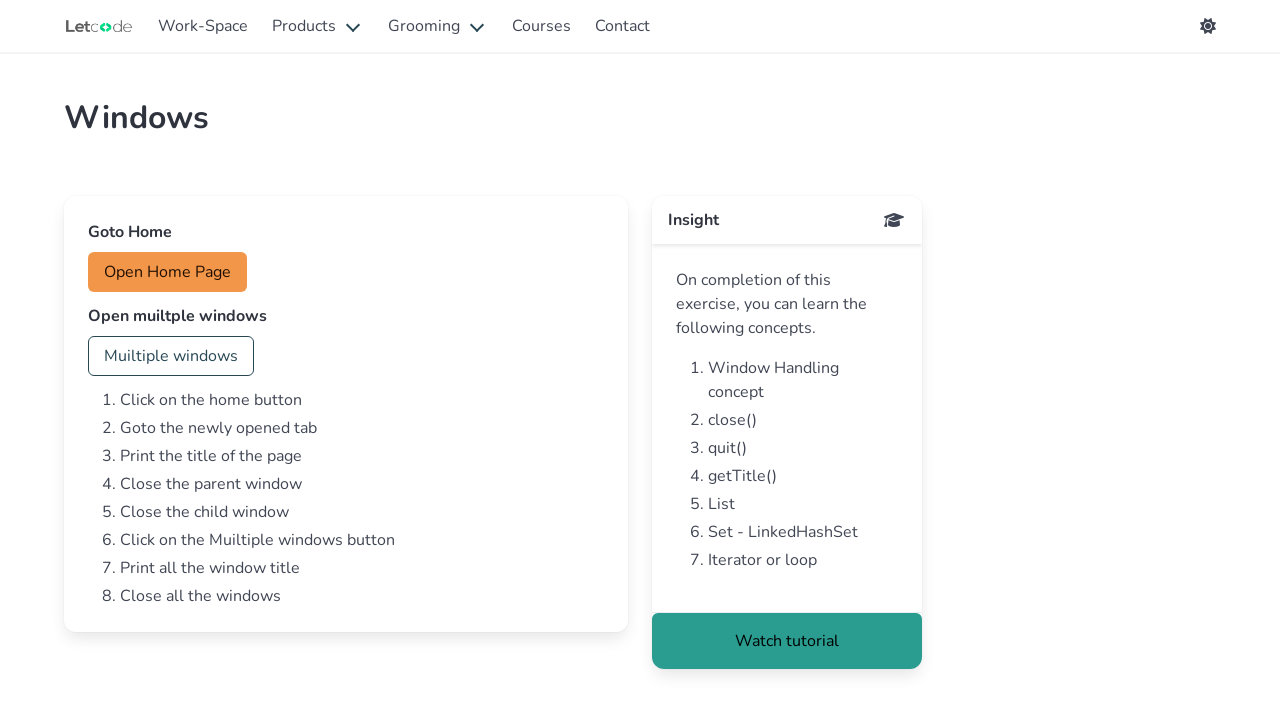

Clicked 'multi' button to open multiple windows at (171, 356) on #multi
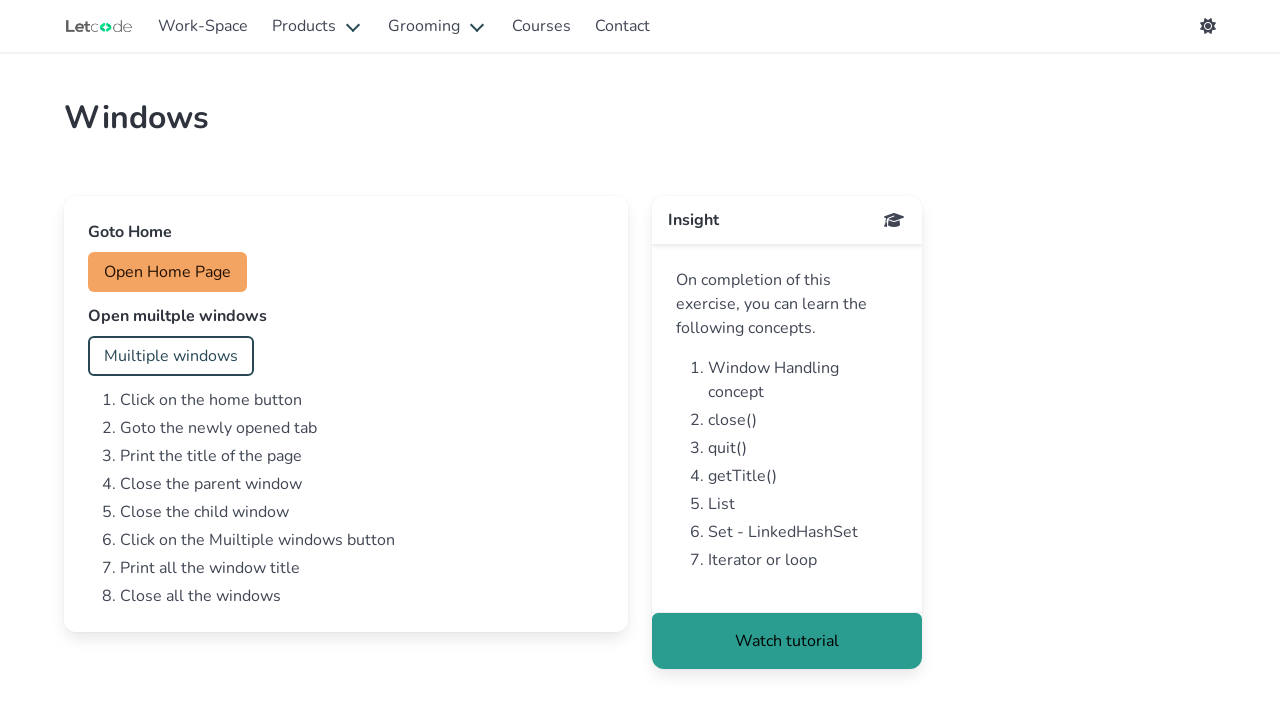

Waited for multiple windows to open
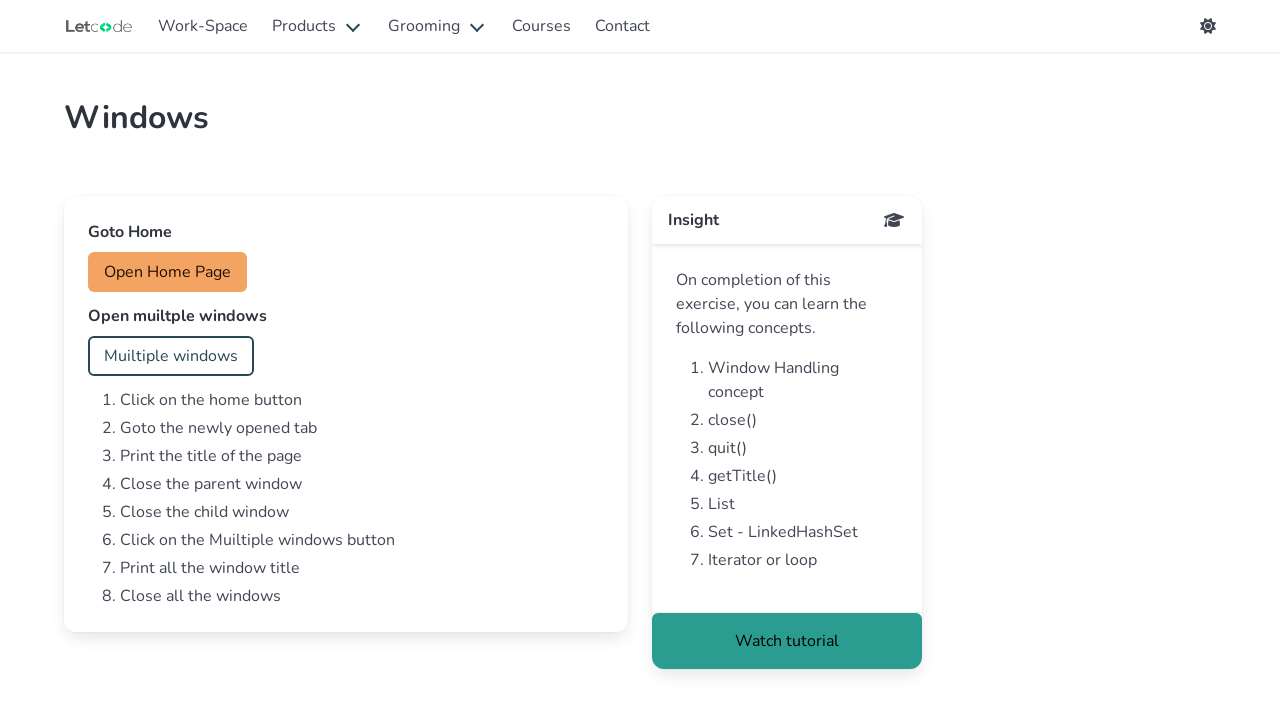

Retrieved all open pages/windows, count: 4
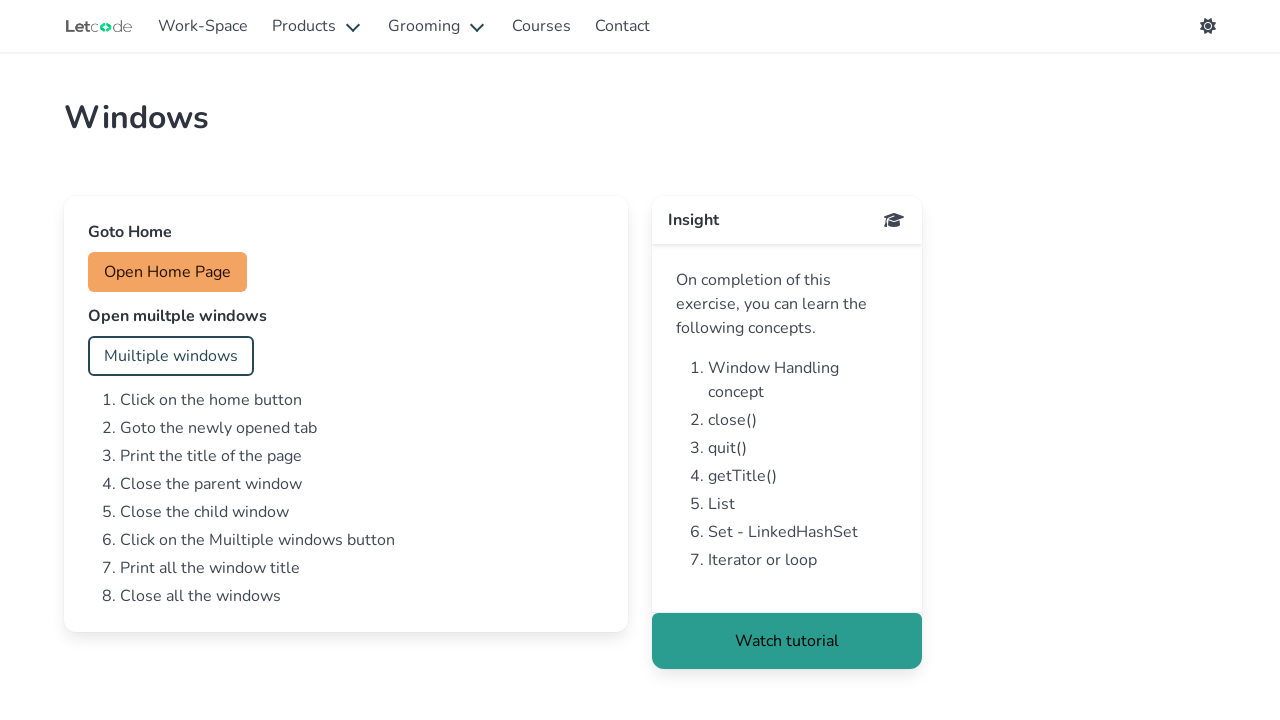

Brought window to front, URL: https://letcode.in/window
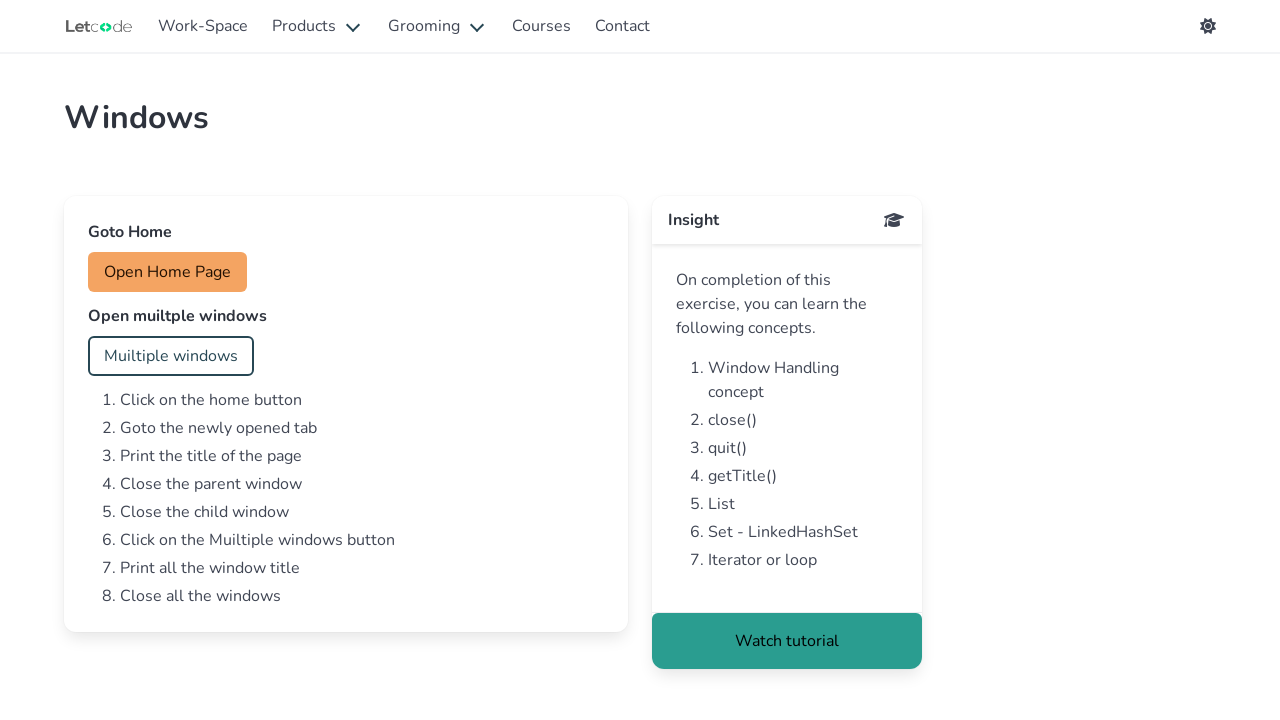

Waited for window to reach domcontentloaded state
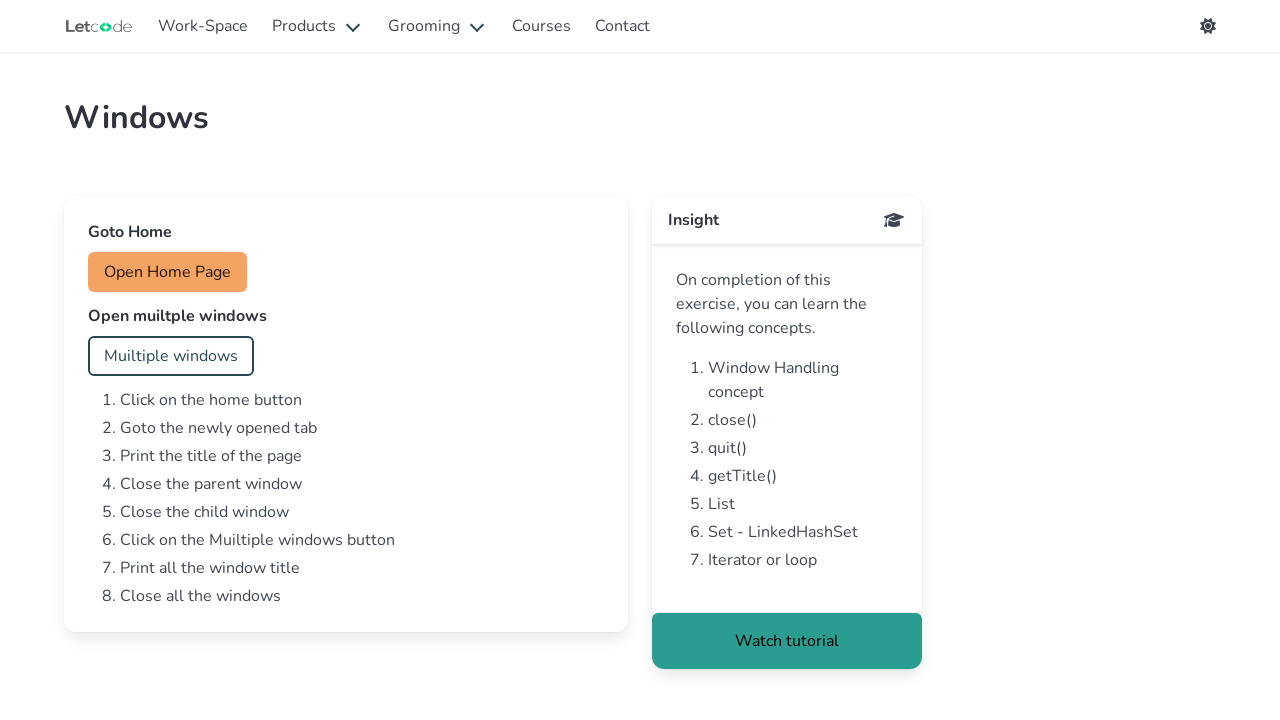

Brought window to front, URL: https://letcode.in/test
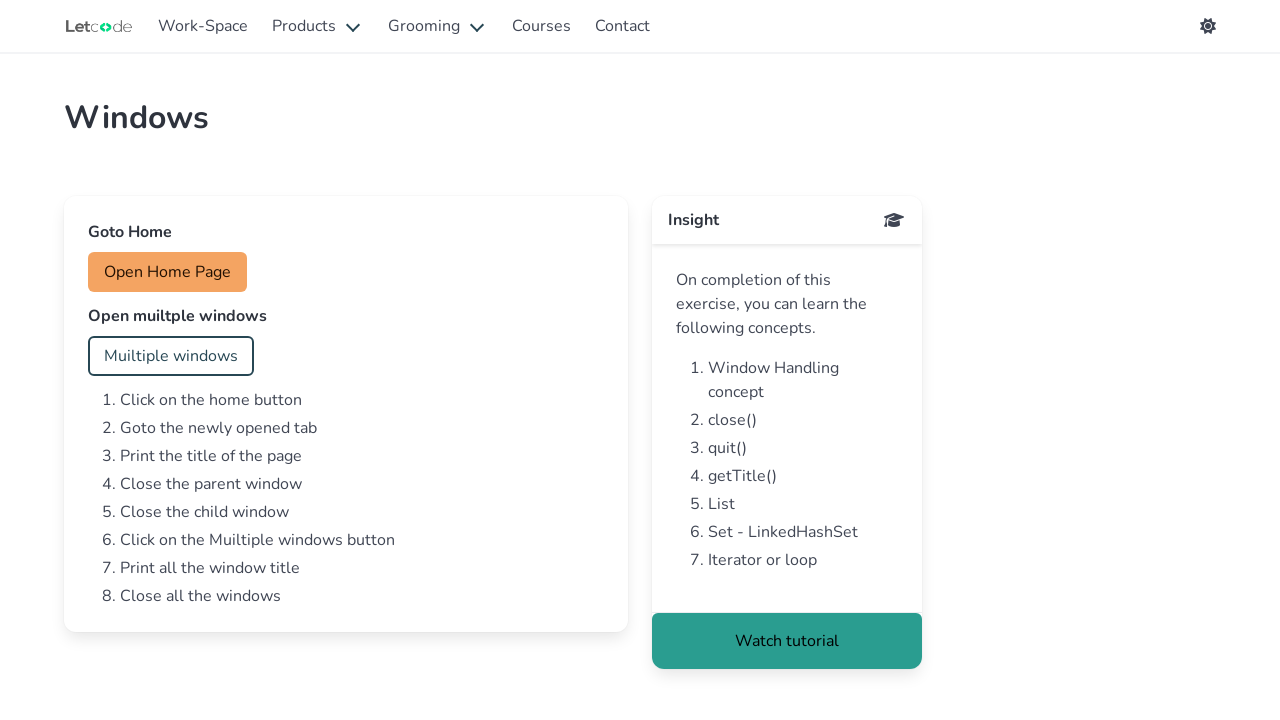

Waited for window to reach domcontentloaded state
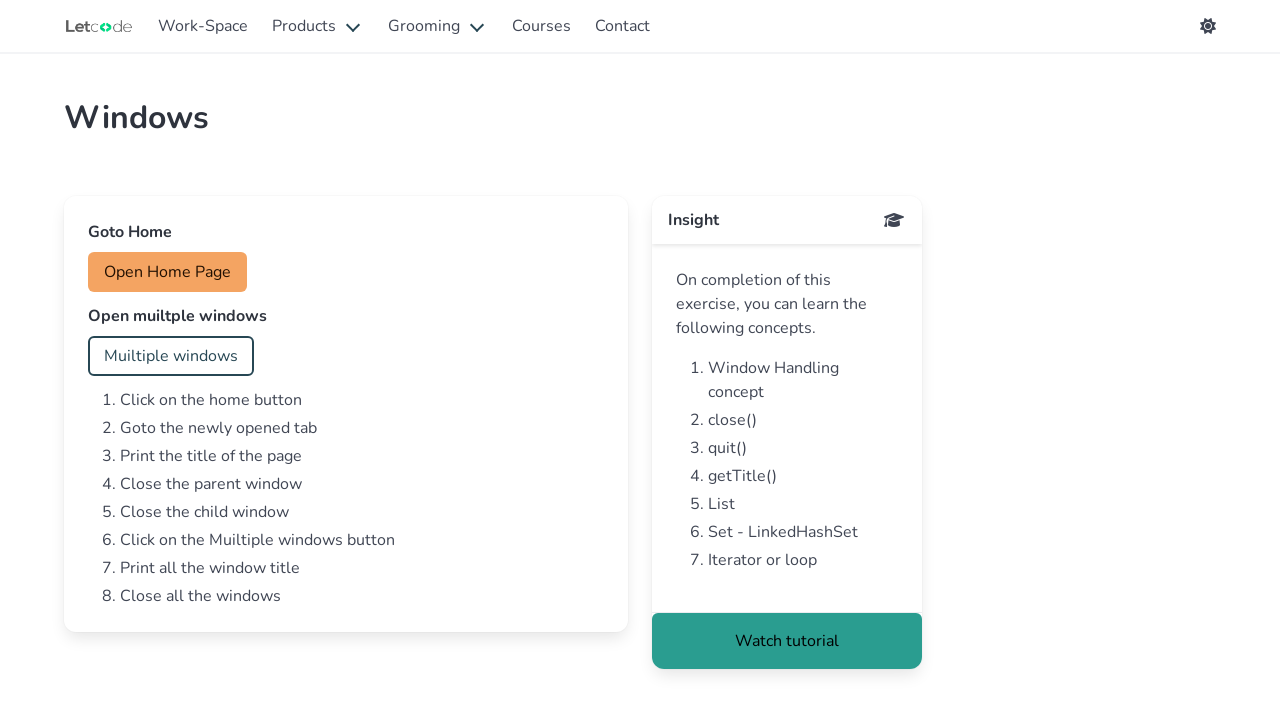

Brought window to front, URL: https://letcode.in/alert
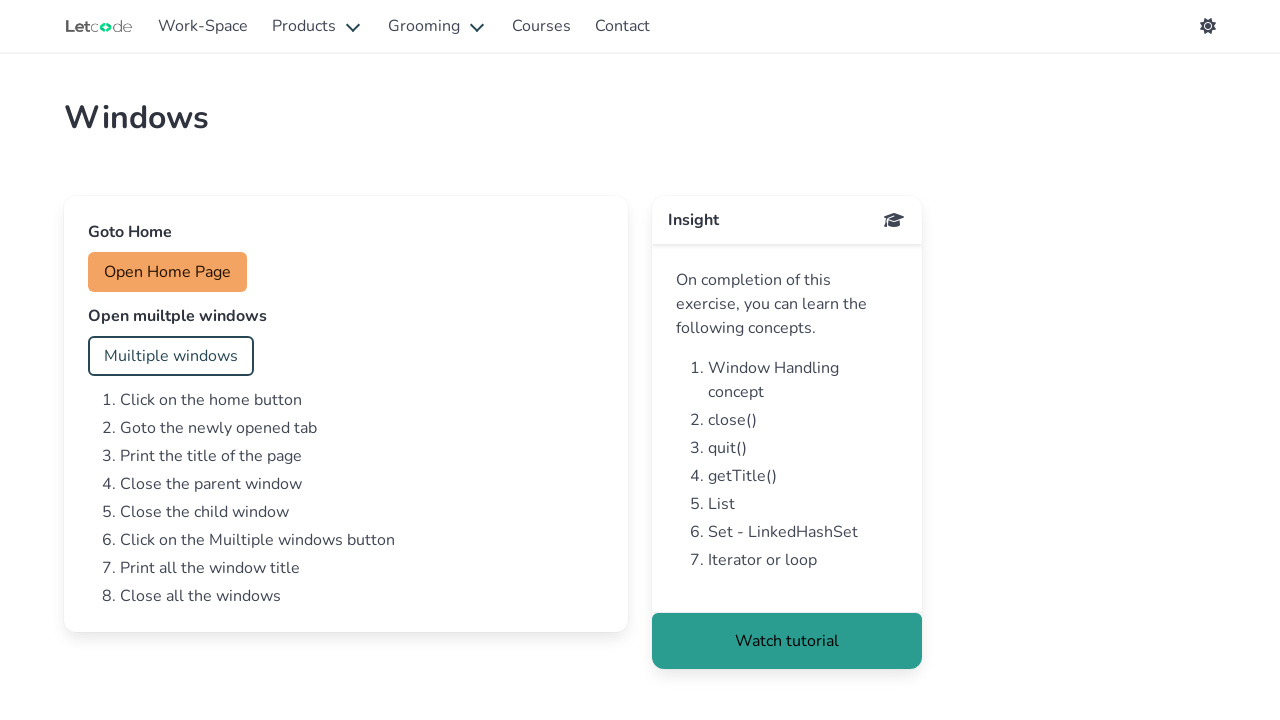

Waited for window to reach domcontentloaded state
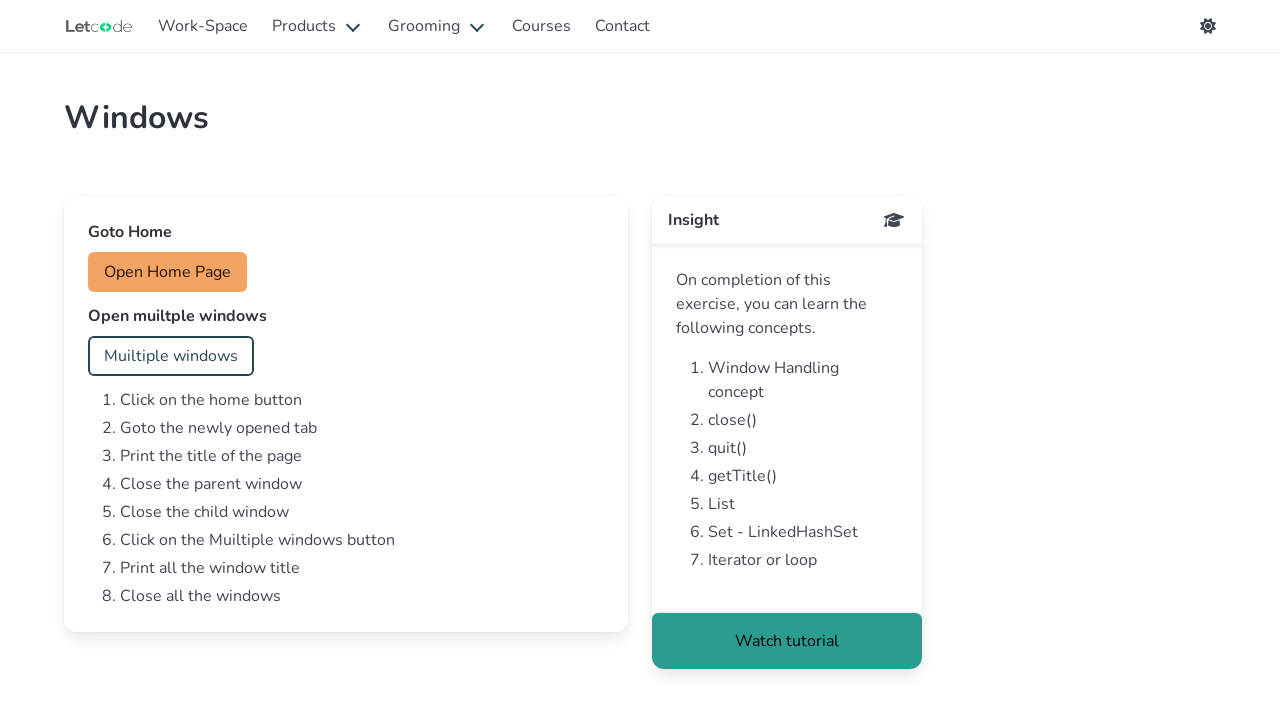

Brought window to front, URL: https://letcode.in/dropdowns
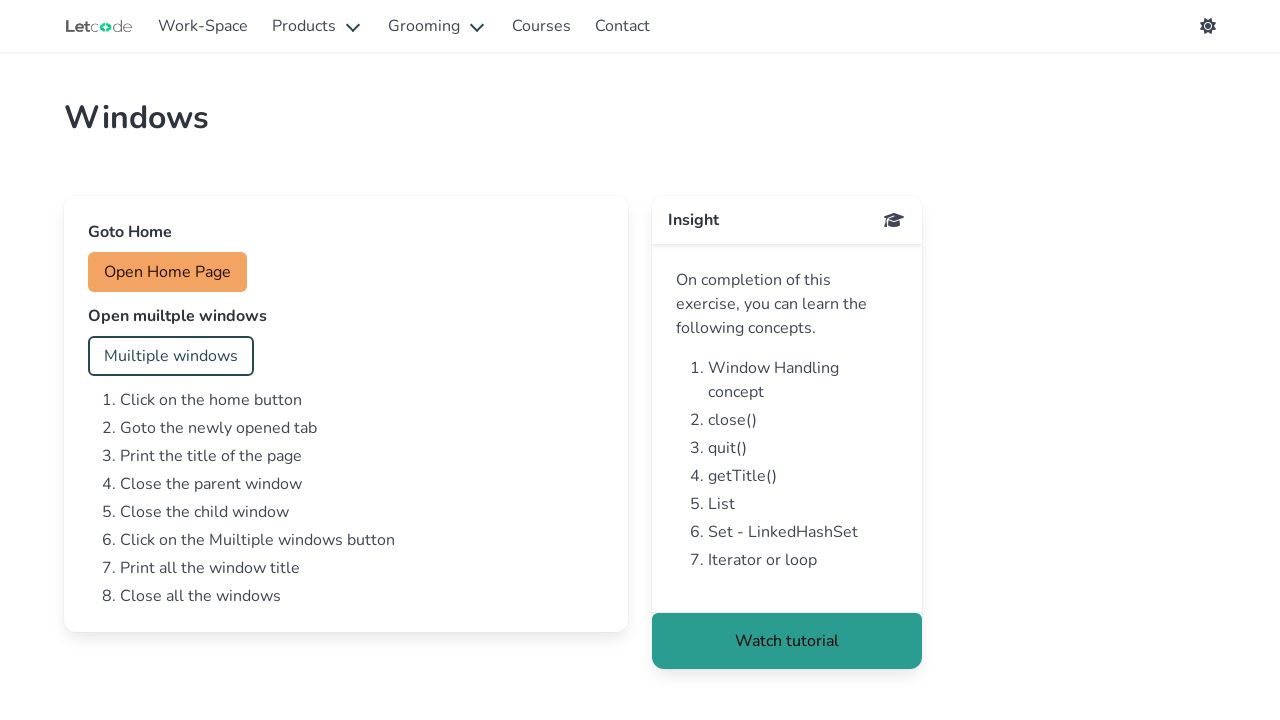

Waited for window to reach domcontentloaded state
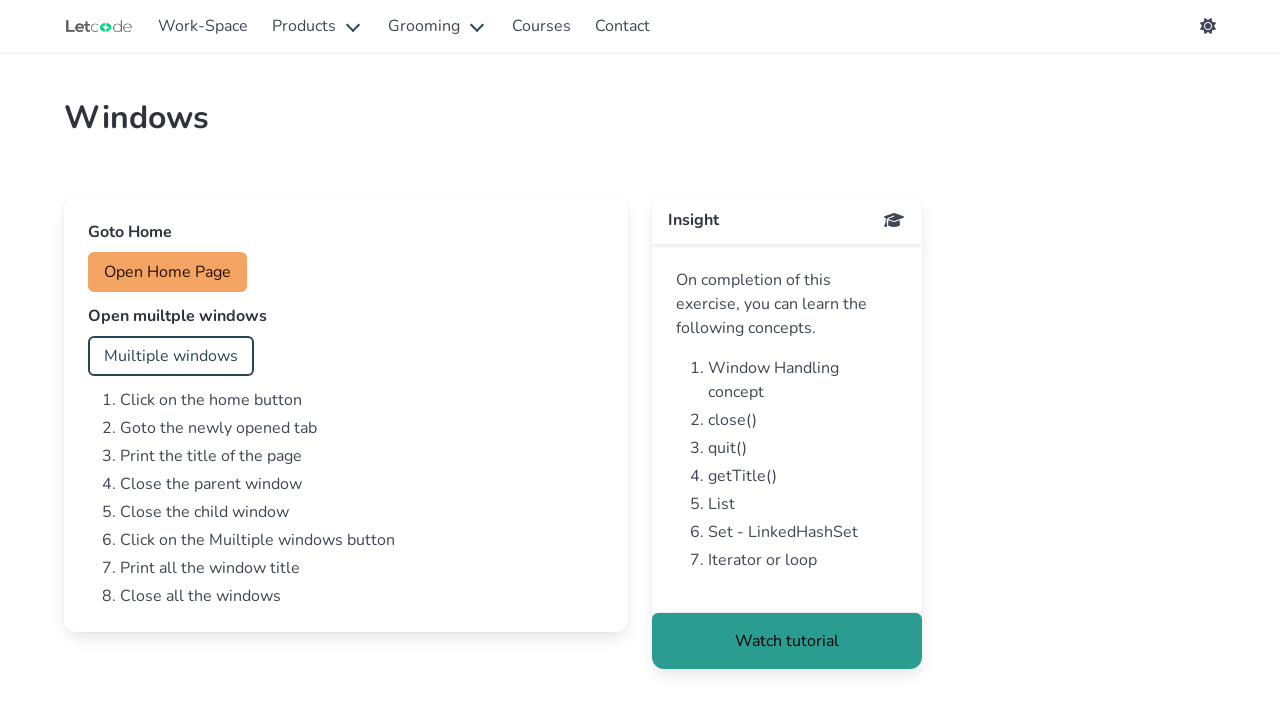

Closed non-original window/tab
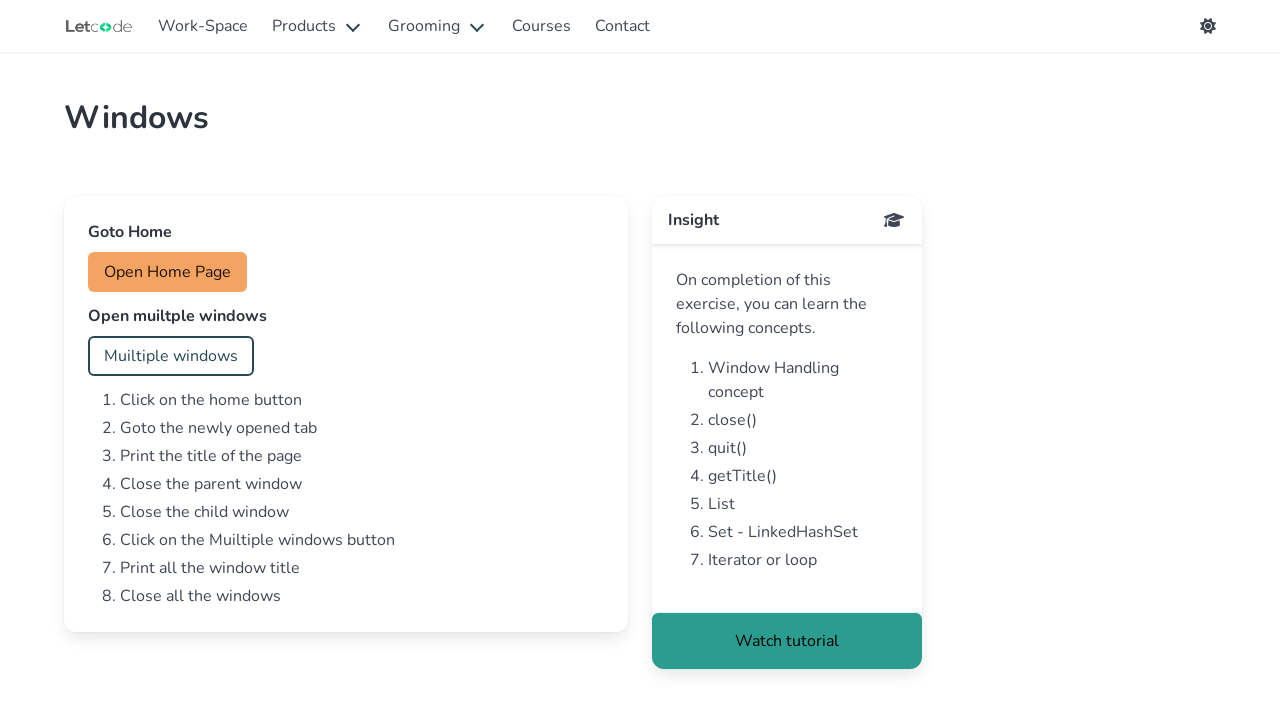

Closed non-original window/tab
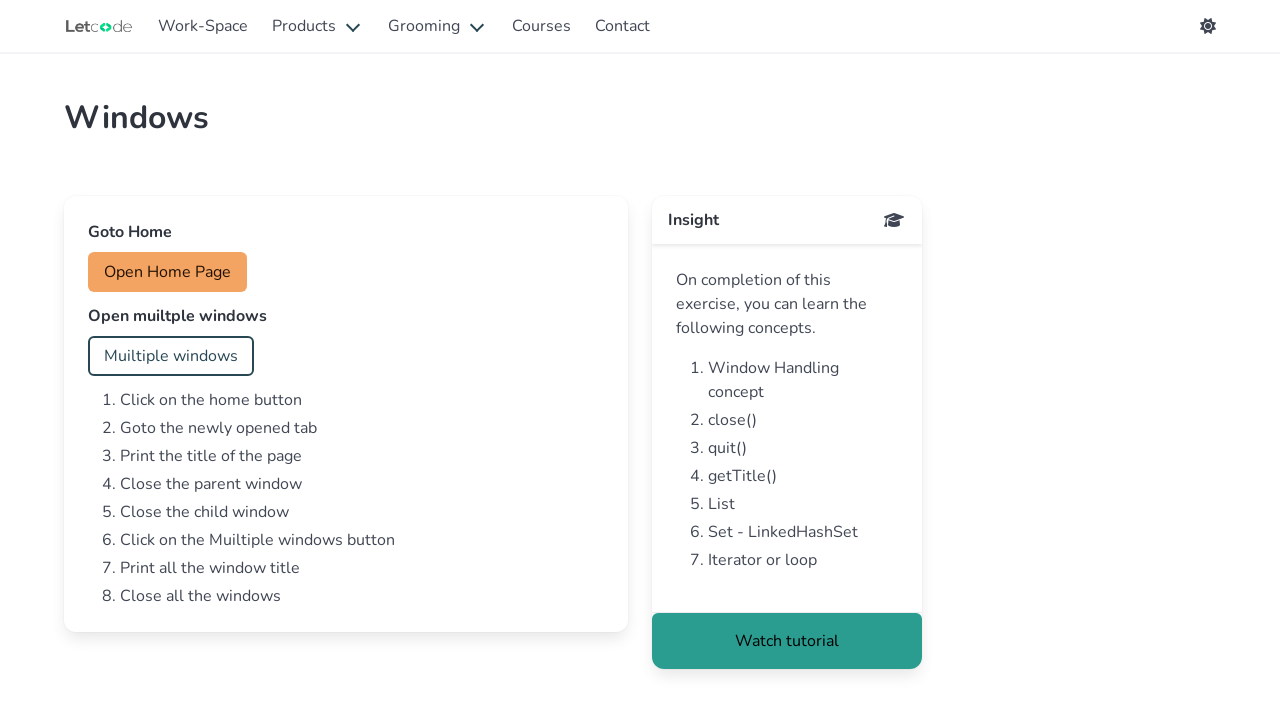

Closed non-original window/tab
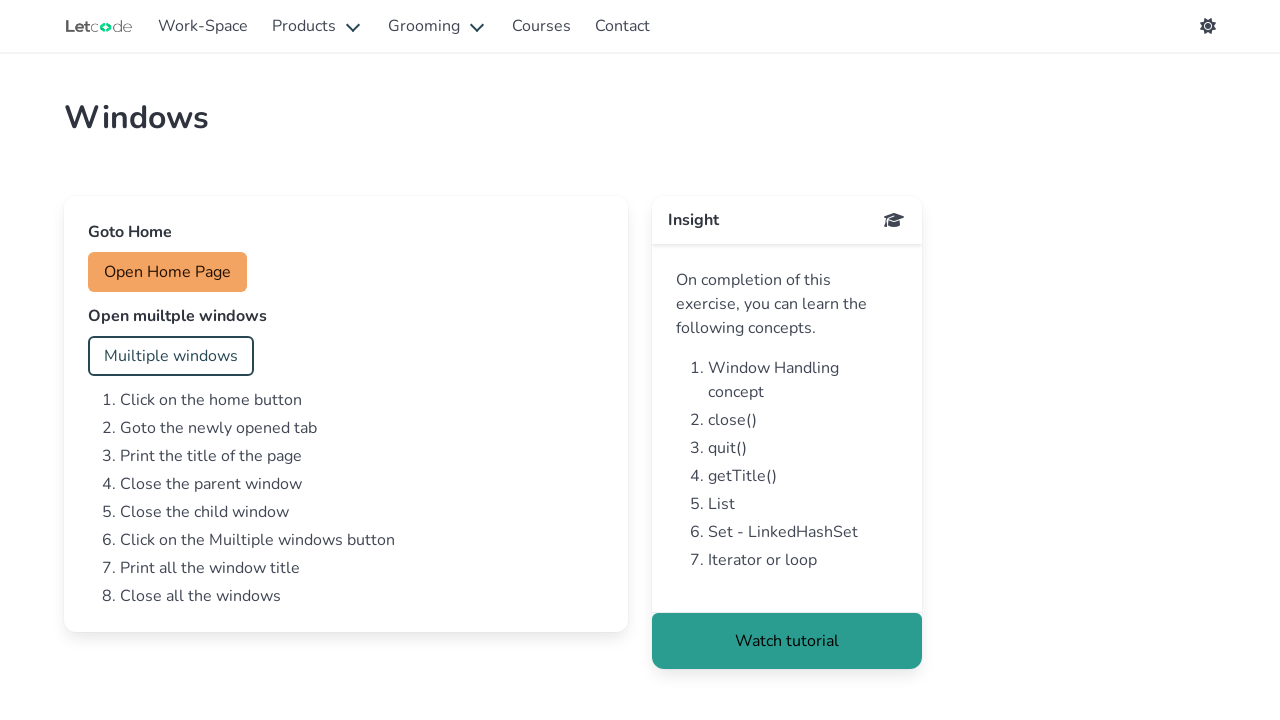

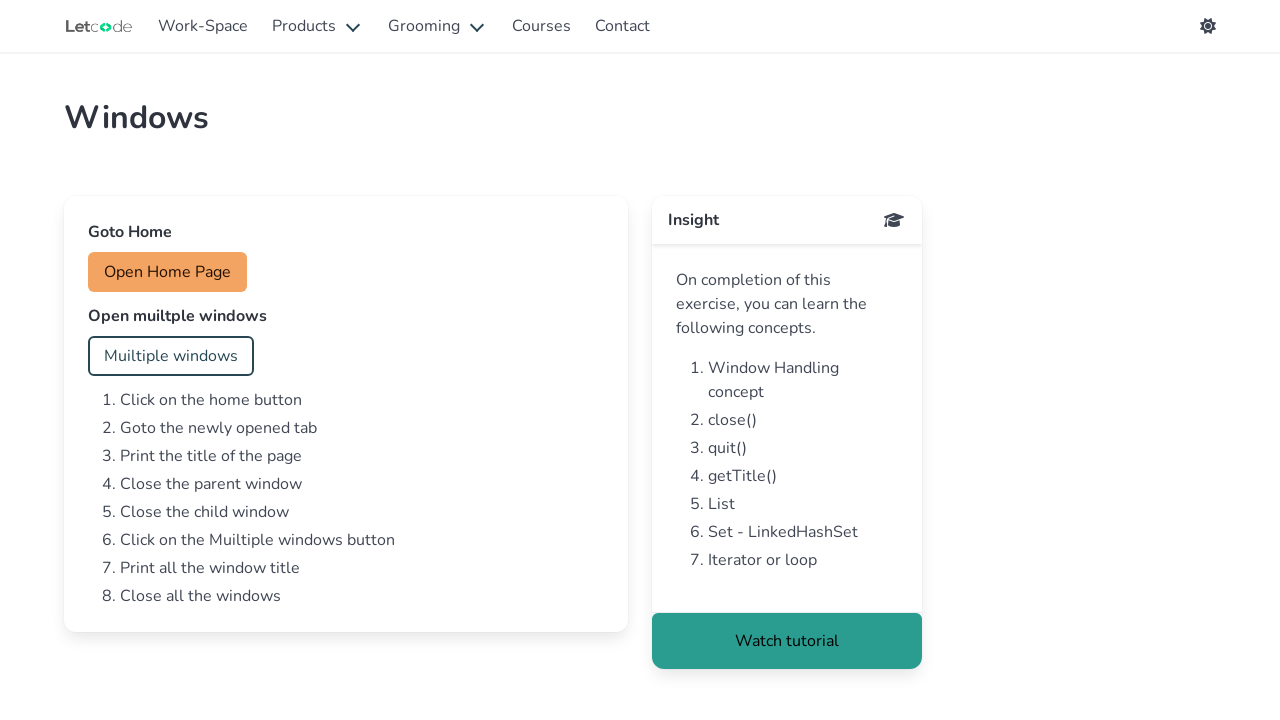